Navigates through a training website's menu system by hovering over course options and clicking on Oracle SQL training link

Starting URL: http://greenstech.in/selenium-course-content.html

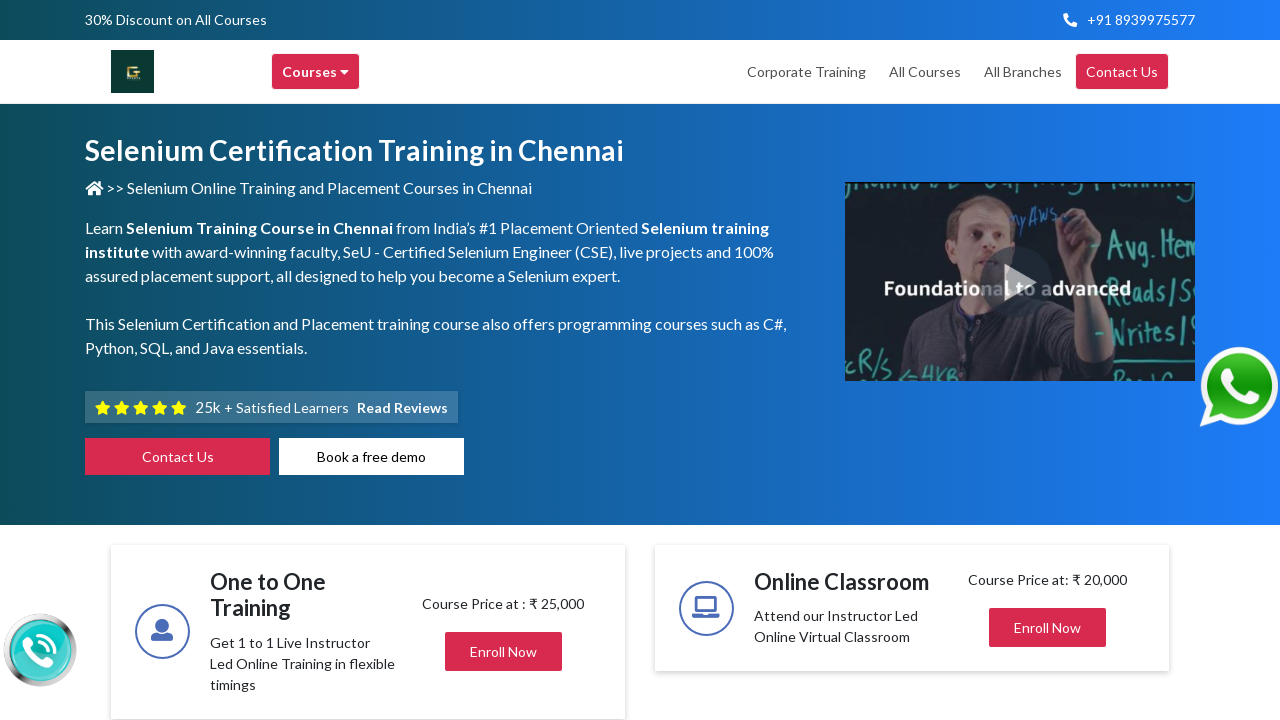

Hovered over main course menu at (316, 72) on div.header-browse-greens
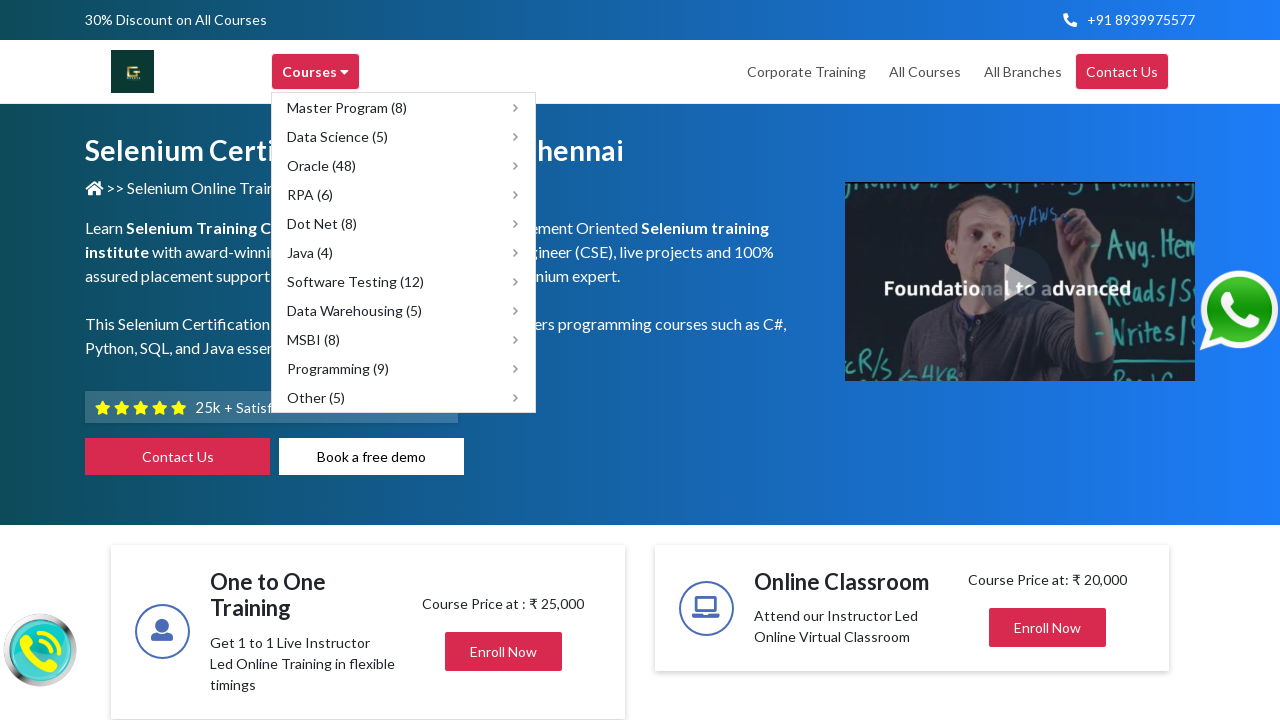

Hovered over Oracle option in dropdown menu at (404, 166) on div[title='Oracle']
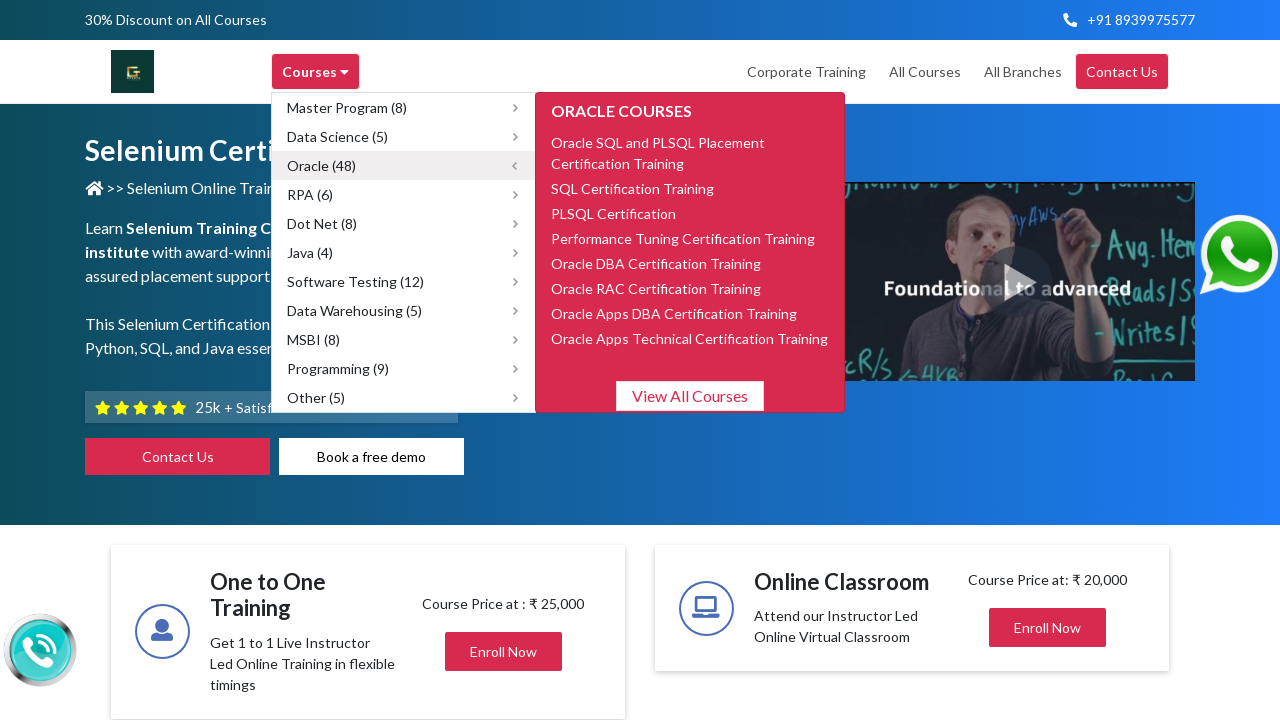

Waited 4 seconds for submenu to appear
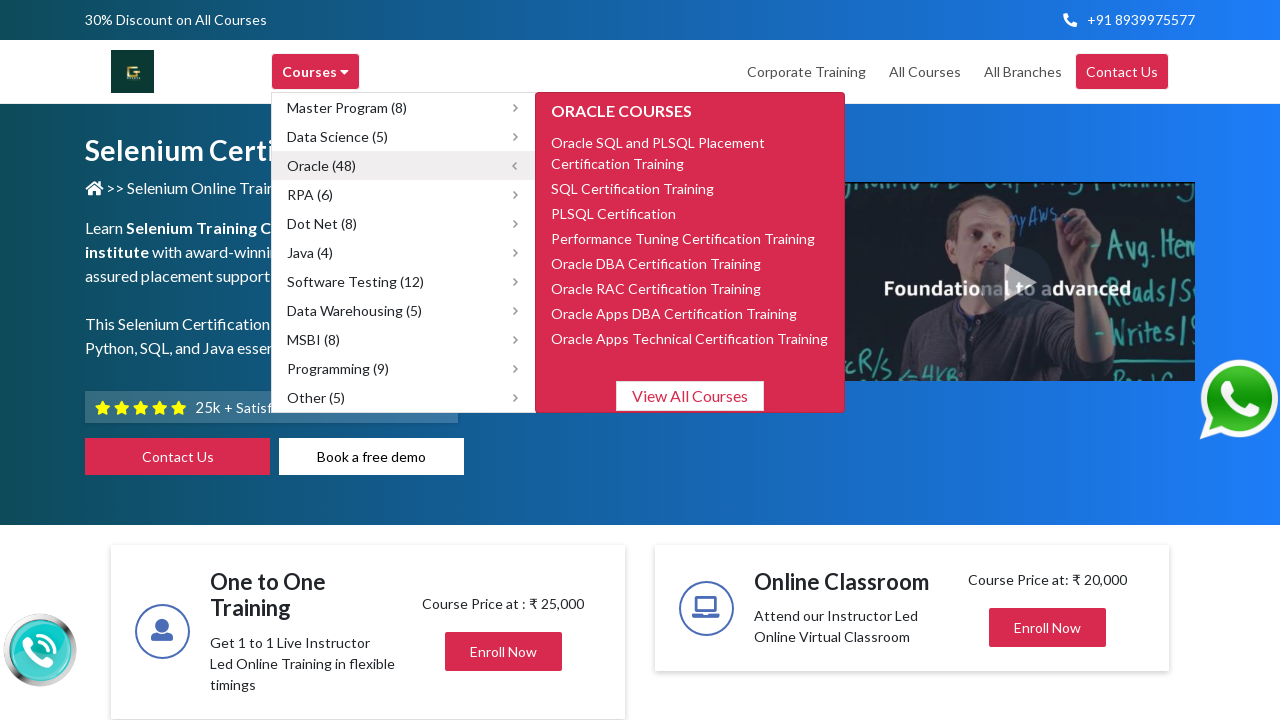

Clicked on Oracle SQL and PLSQL Placement Certification Training link at (658, 142) on text='Oracle SQL and PLSQL Placement Certification Training'
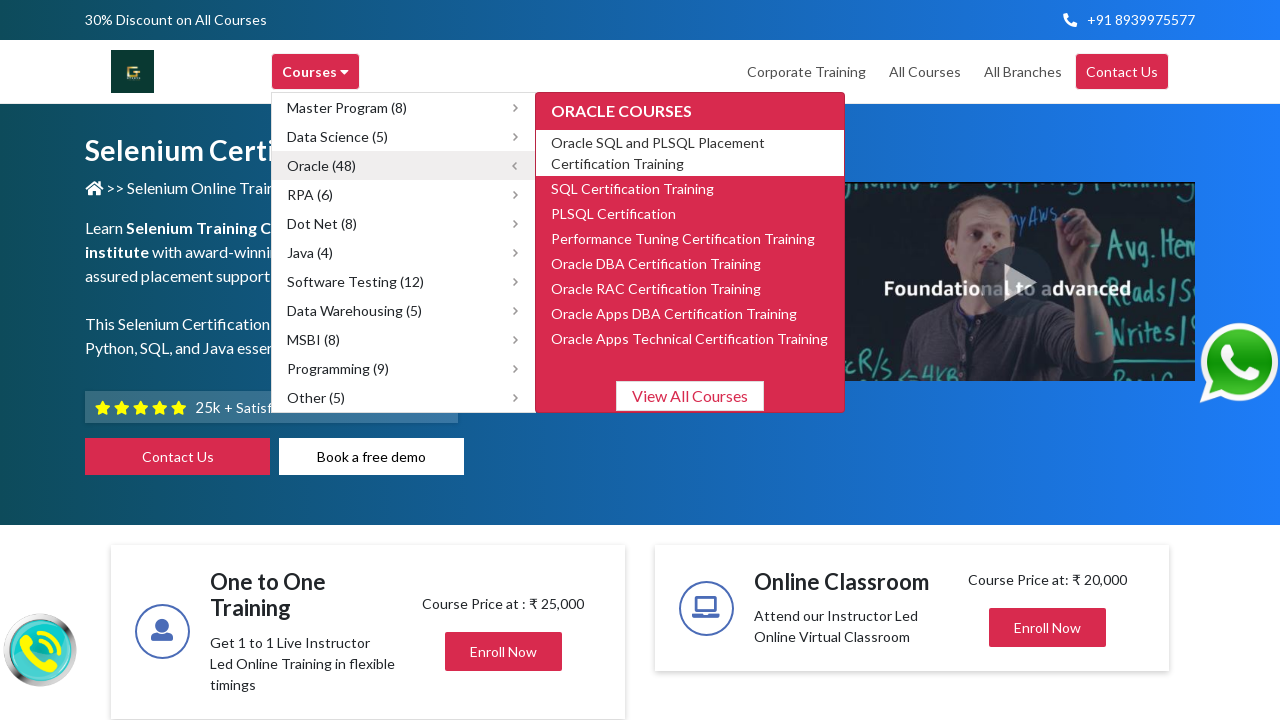

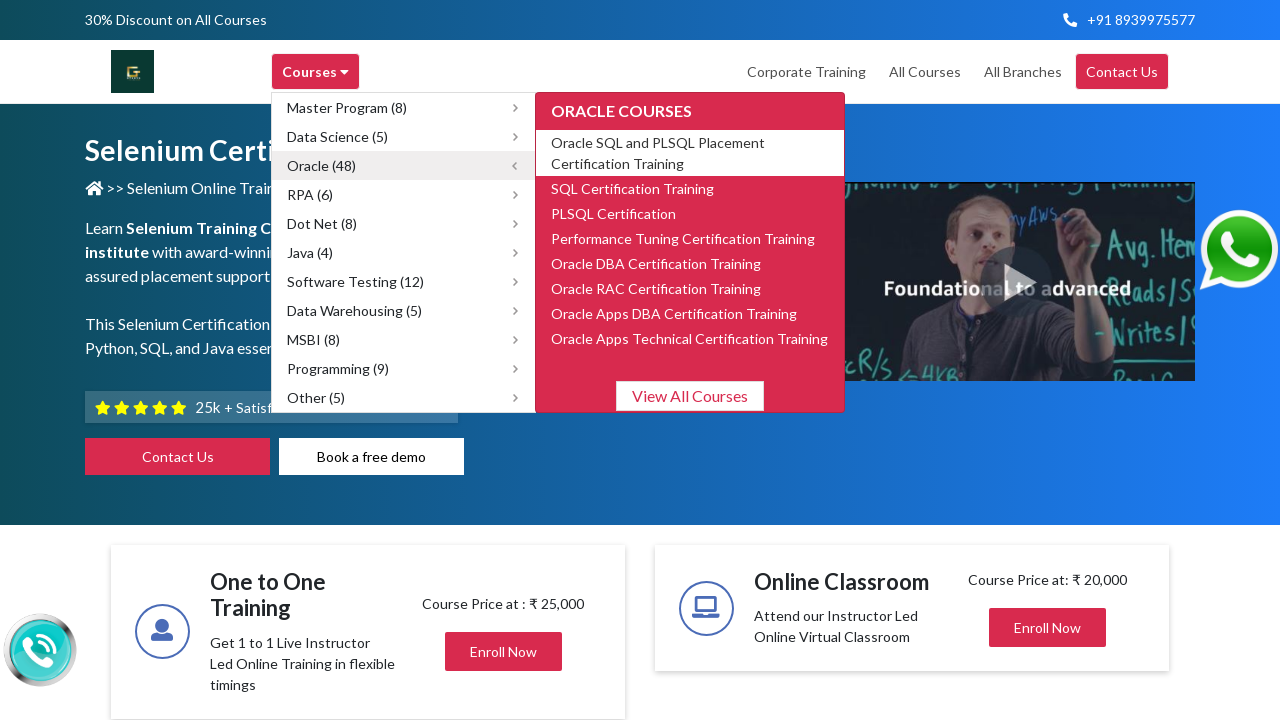